Tests the search functionality on Python.org by entering a search query and submitting it

Starting URL: http://www.python.org

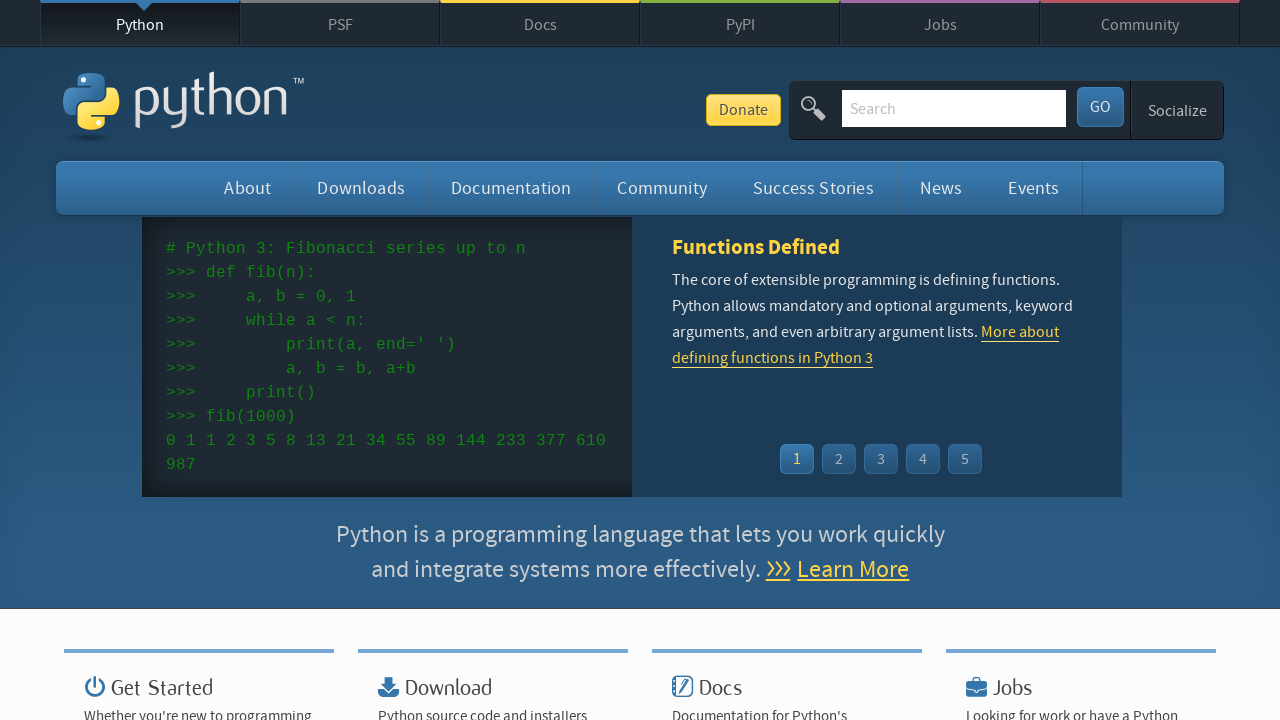

Verified page title contains 'Python'
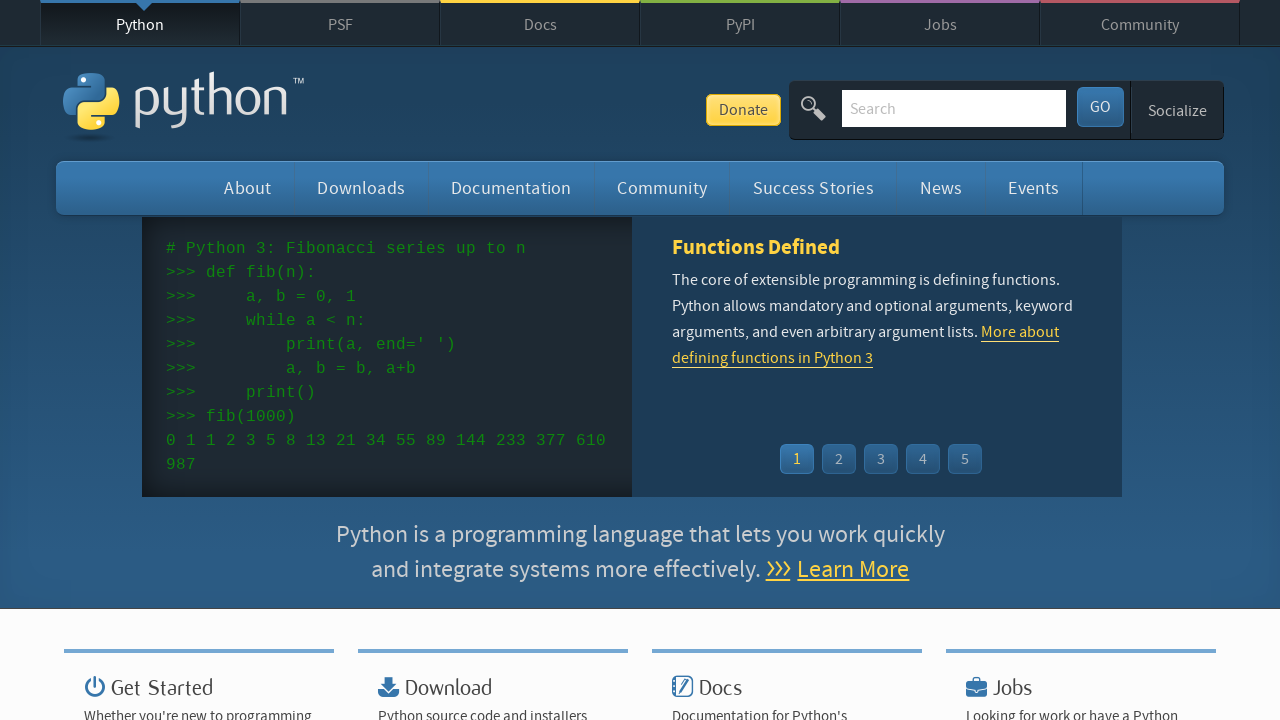

Located search input field
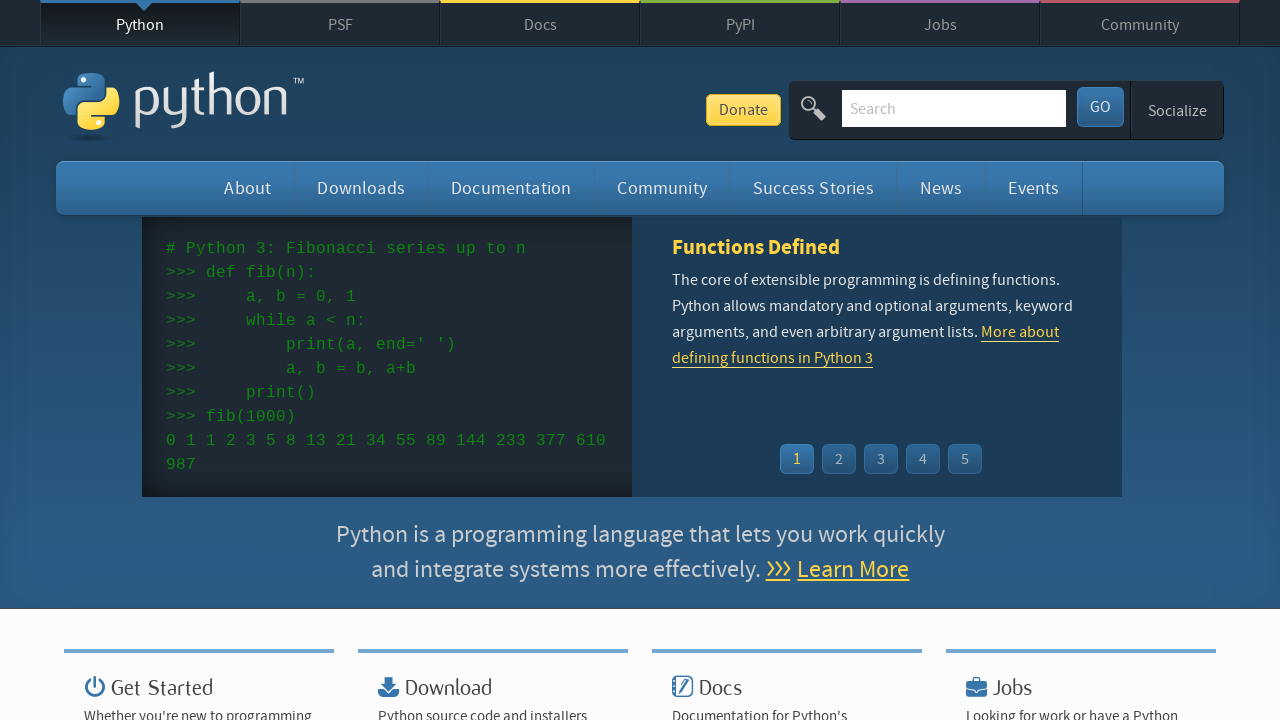

Cleared search input field on input[name='q']
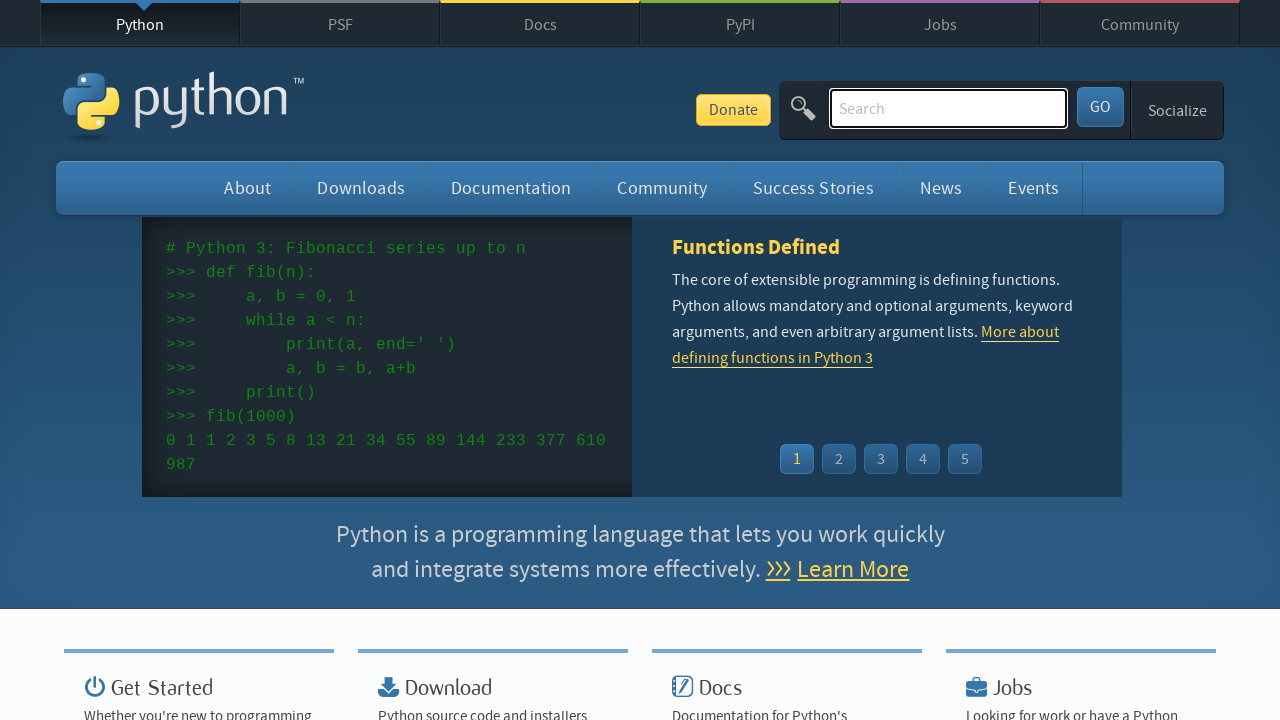

Filled search field with 'pycon' on input[name='q']
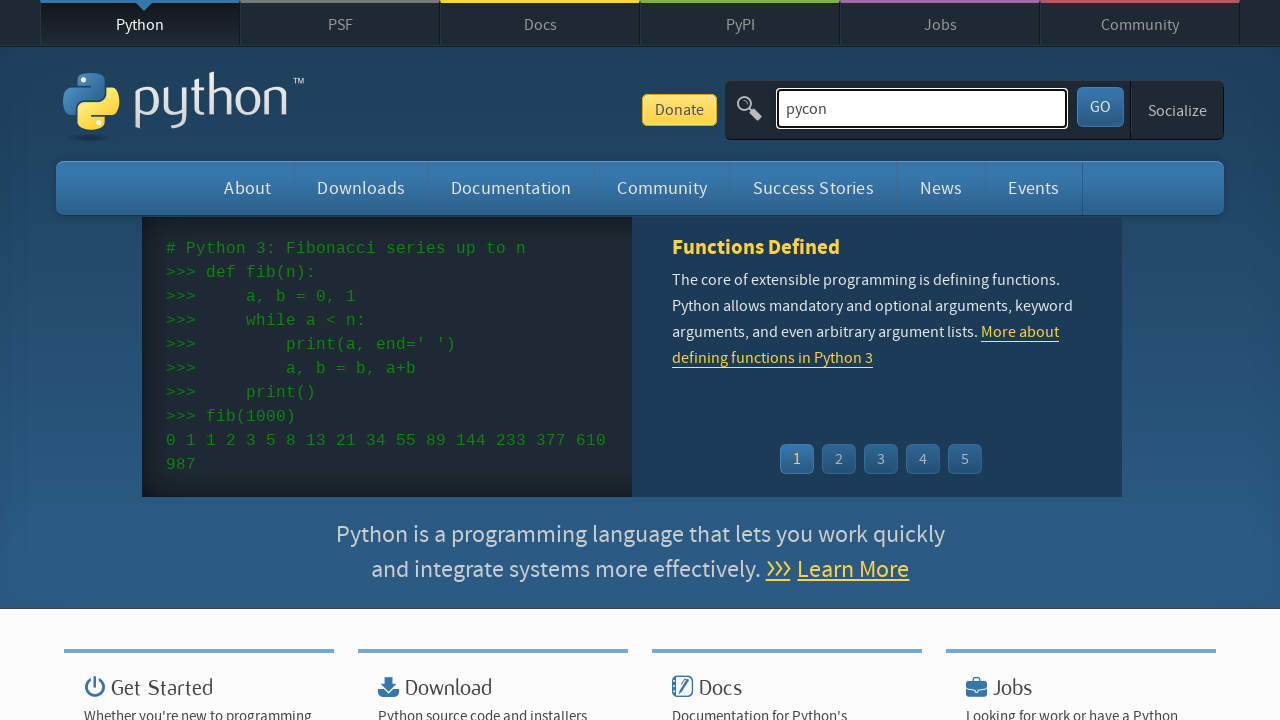

Pressed Enter to submit search query on input[name='q']
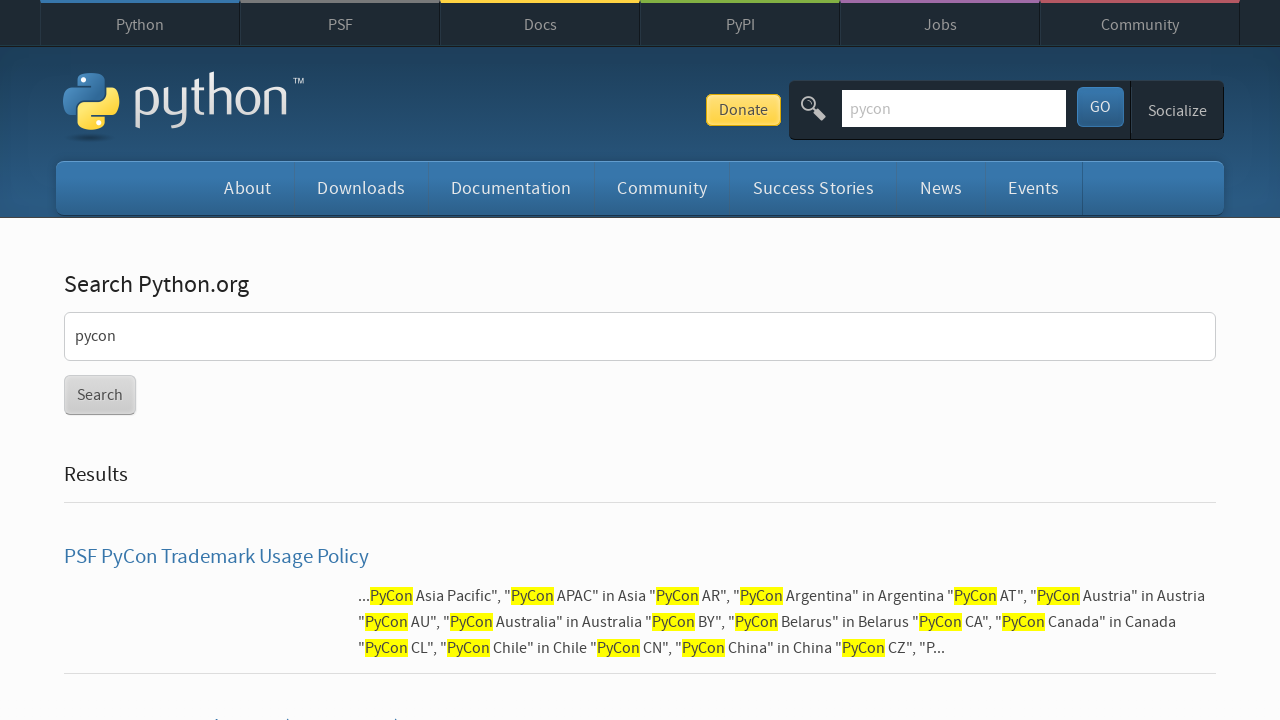

Waited for page to reach networkidle state
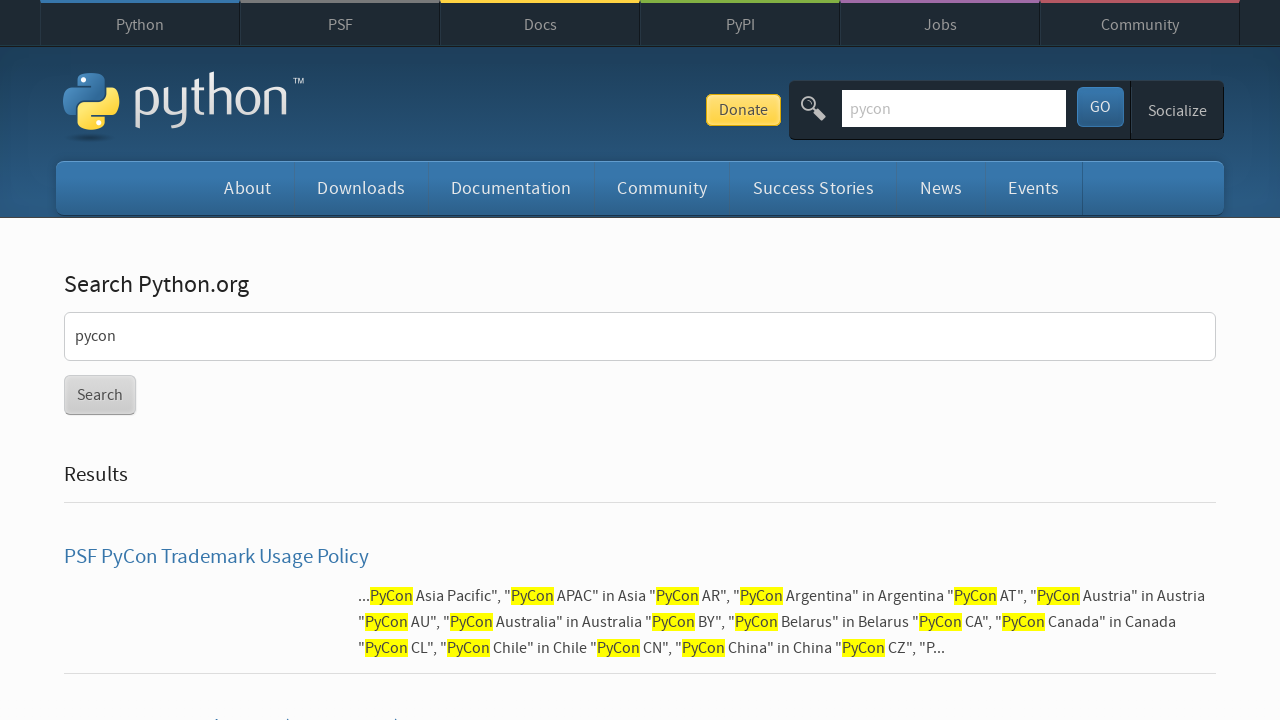

Verified search results were found (no 'No results found' message)
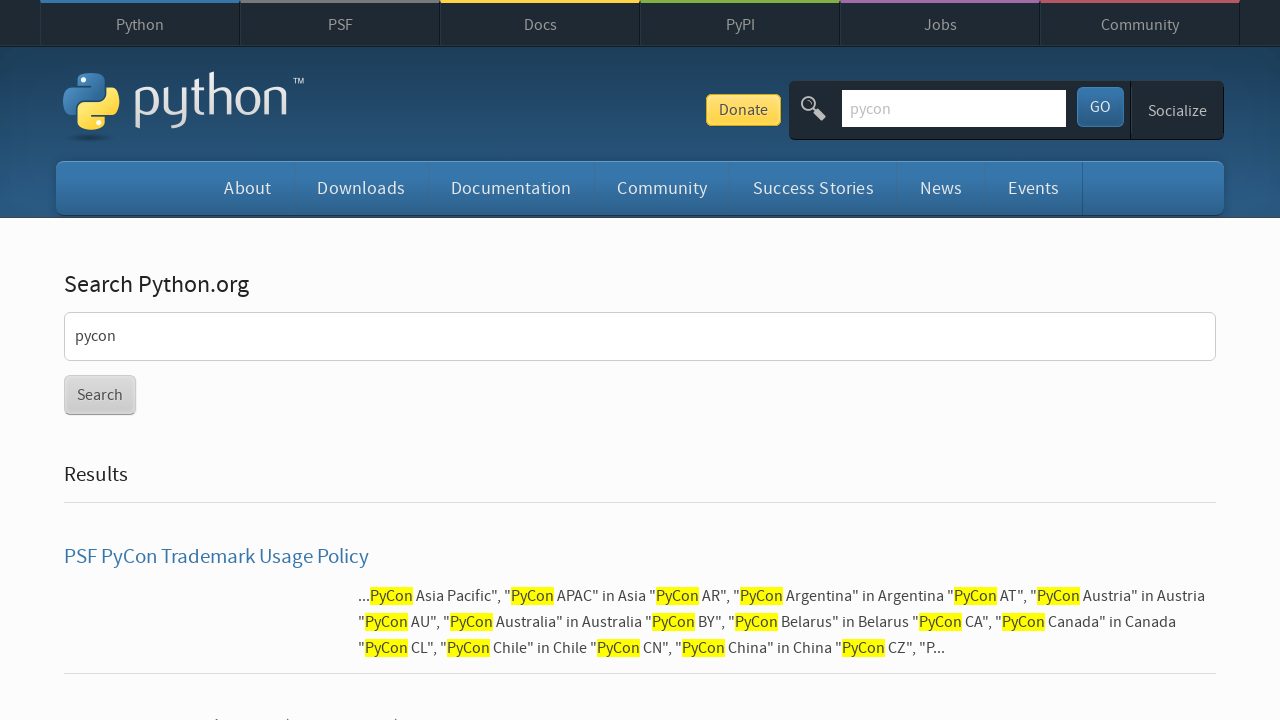

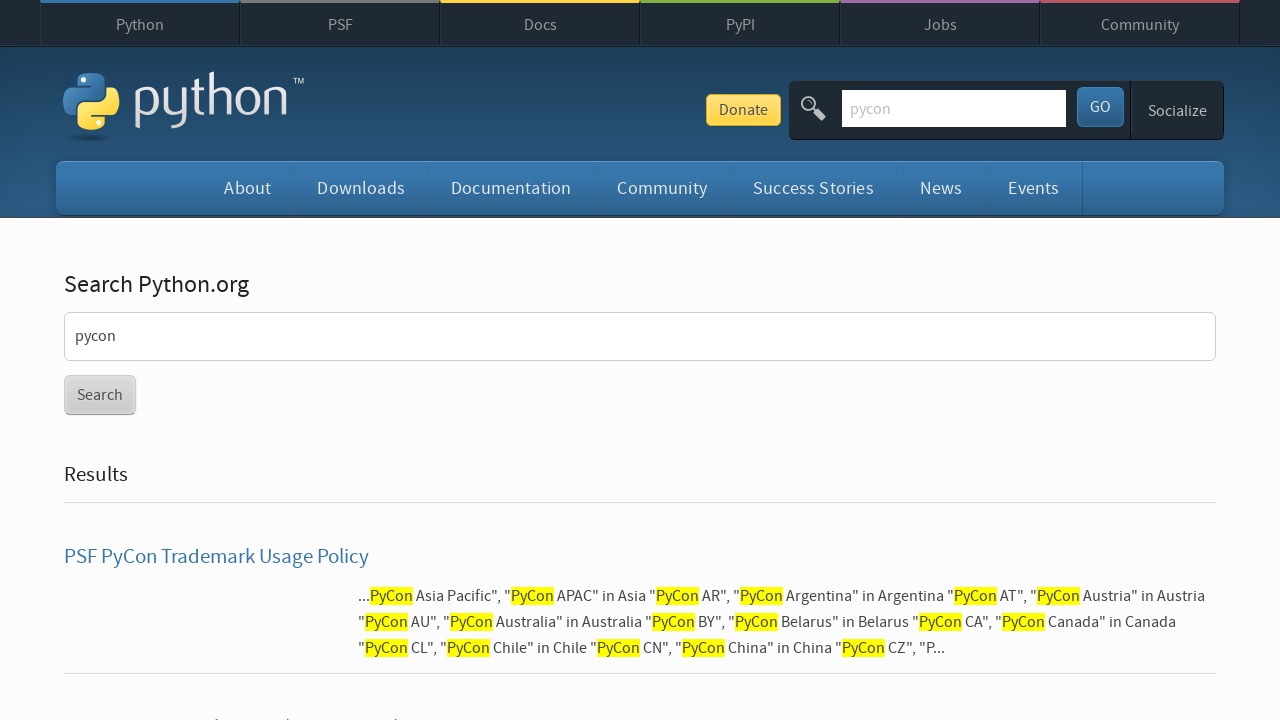